Navigates to the DemoQA accordian page and locates a specific element group on the page

Starting URL: https://demoqa.com/accordian

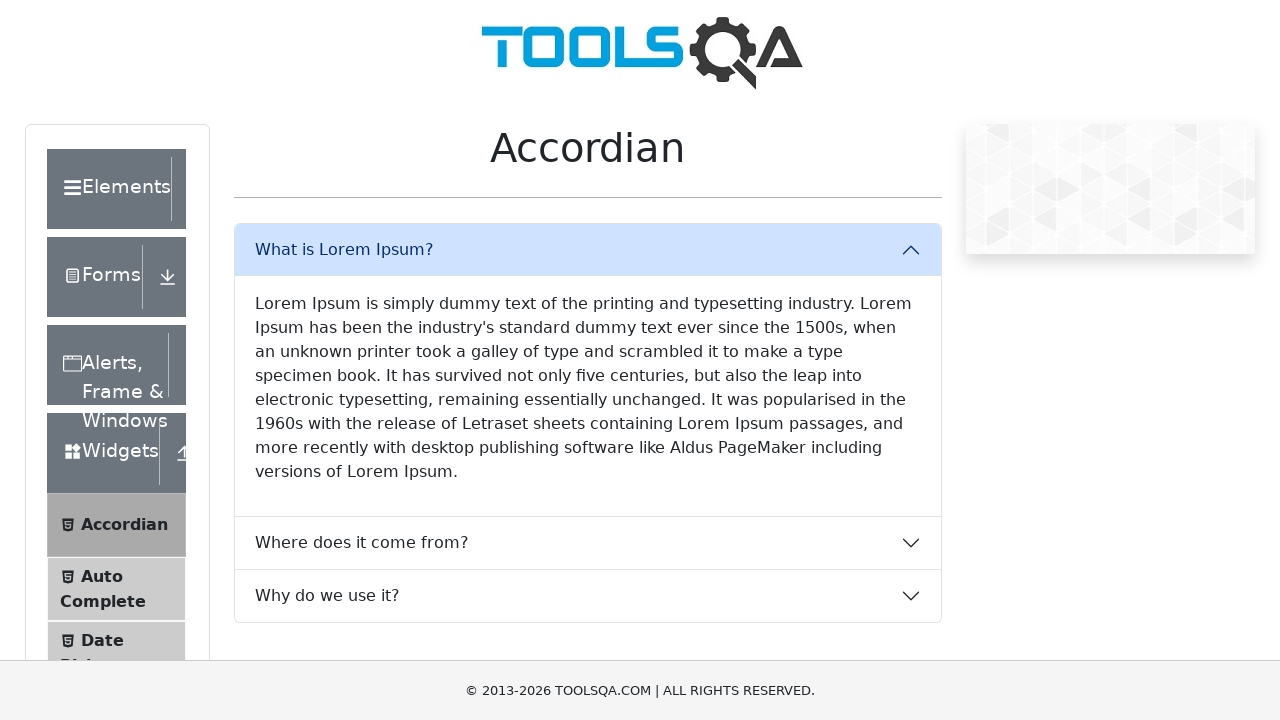

Navigated to DemoQA accordian page
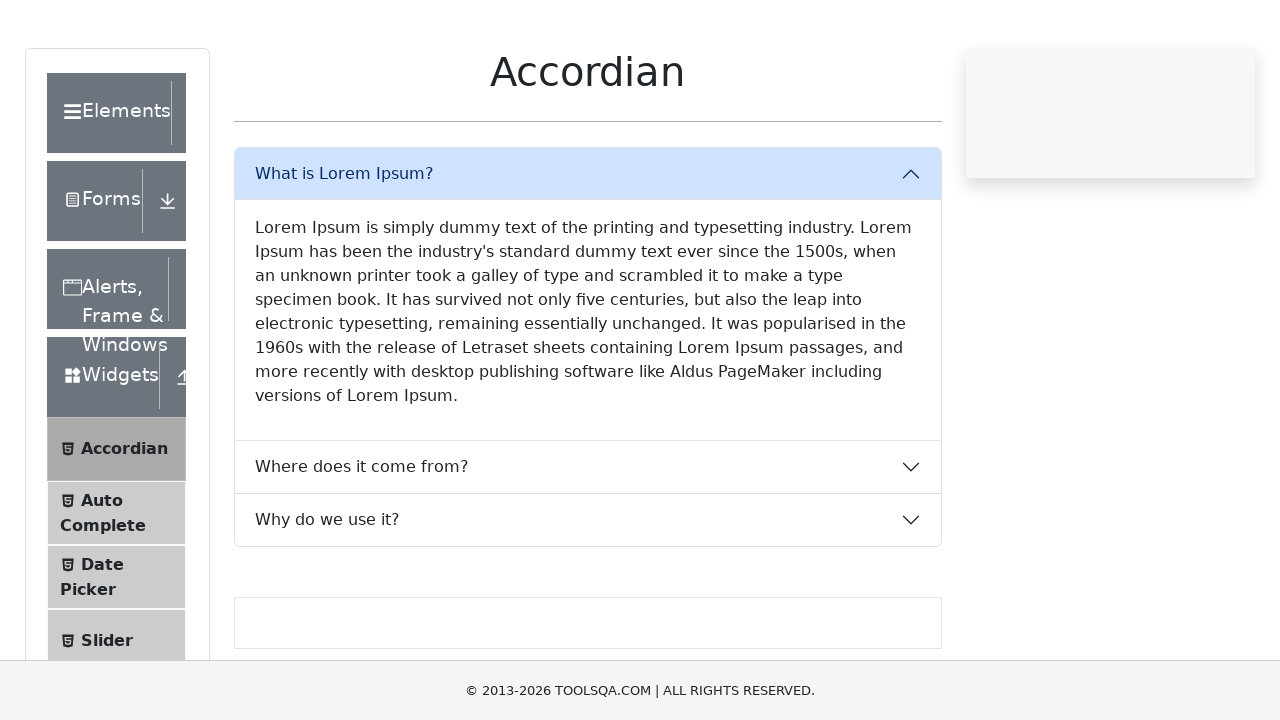

Element group loaded and became visible
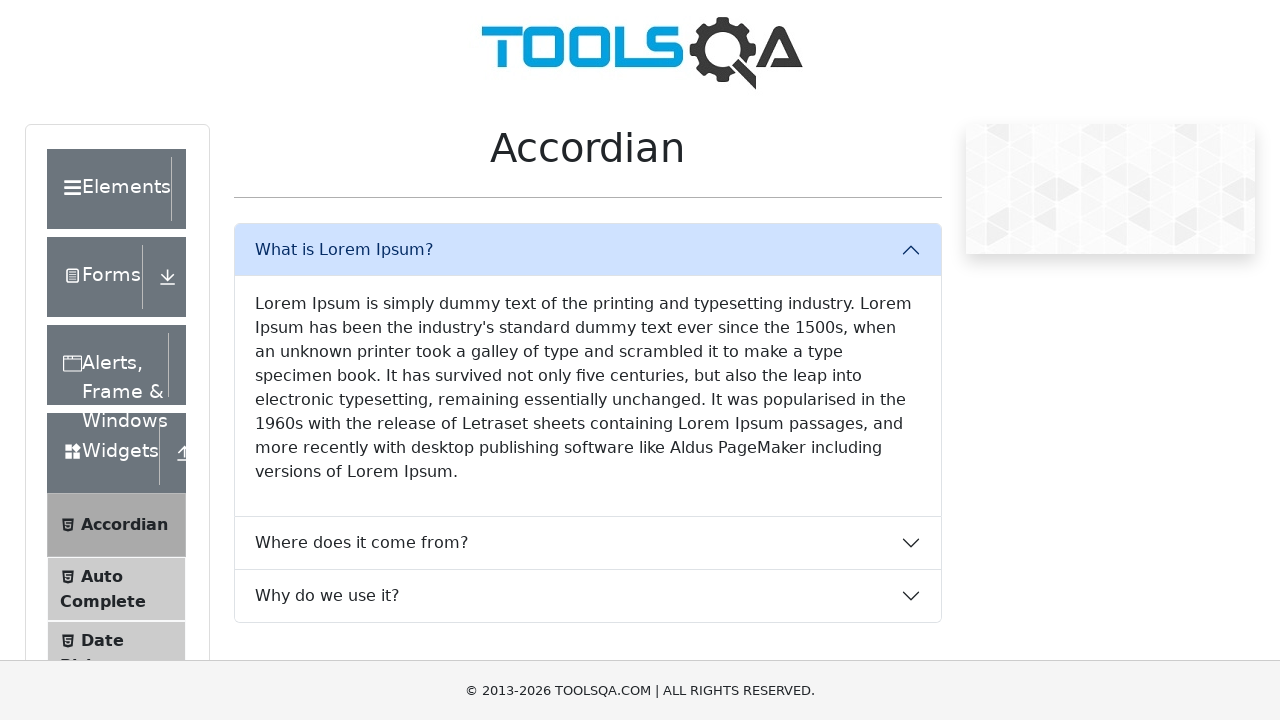

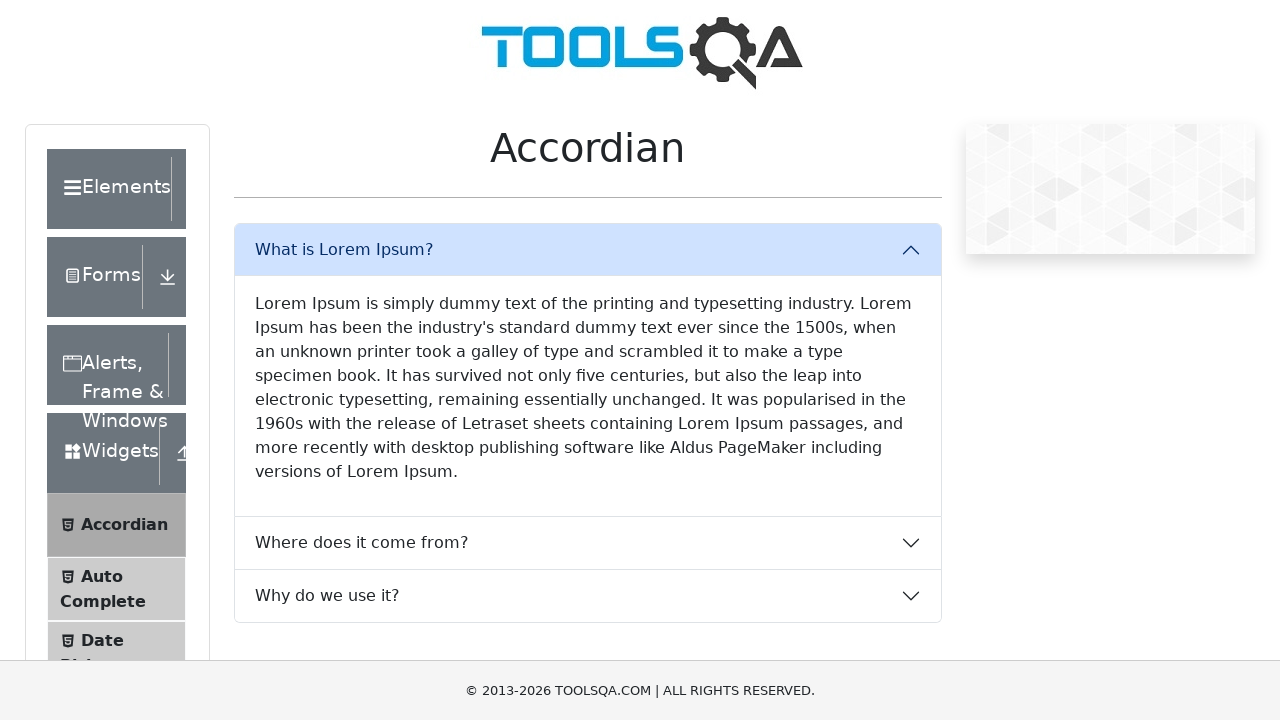